Tests navigation to the Contact page by clicking on the contact link from the Dropbox homepage

Starting URL: https://www.dropbox.com/

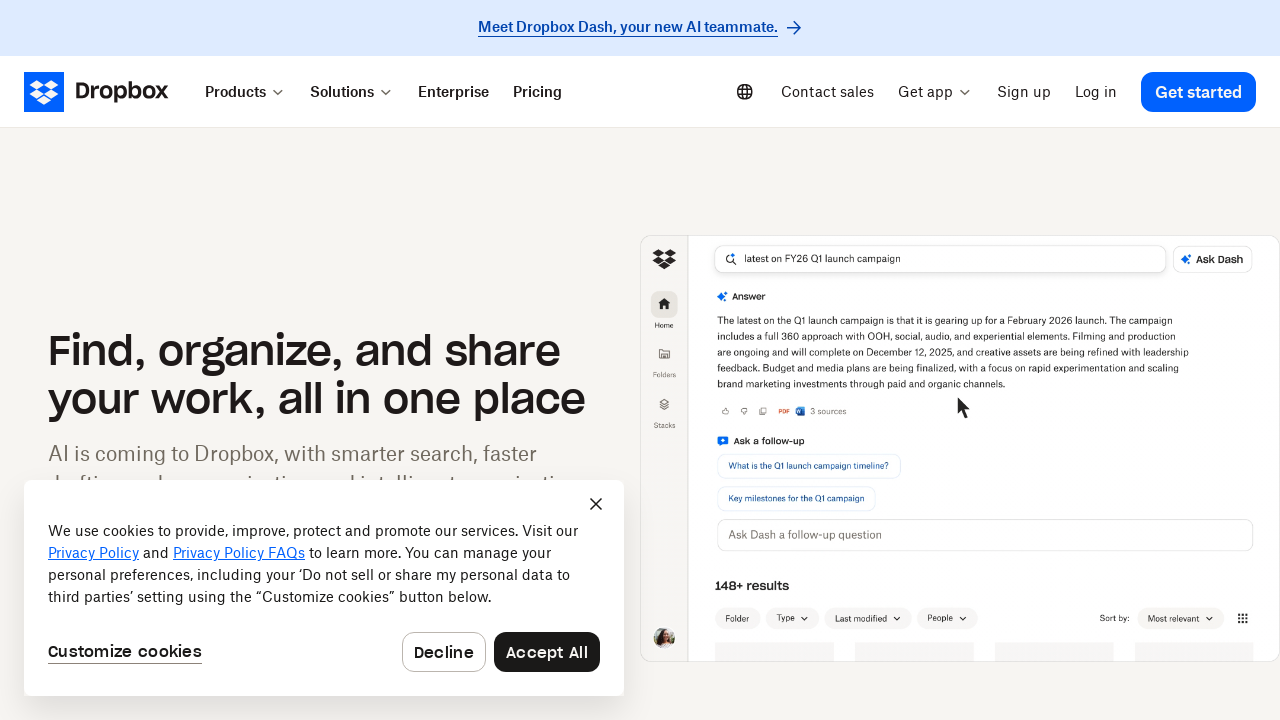

Clicked on the Contact link from Dropbox homepage at (828, 92) on a[href*='/contact']
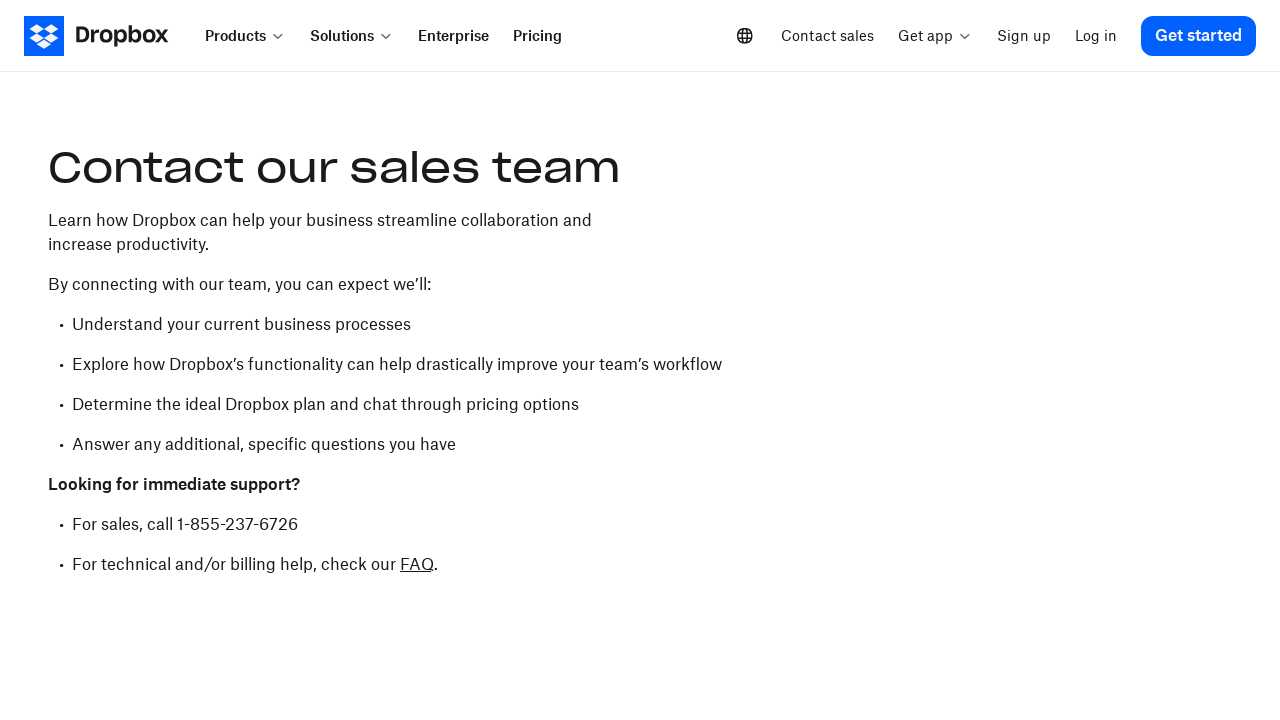

Successfully navigated to Contact page
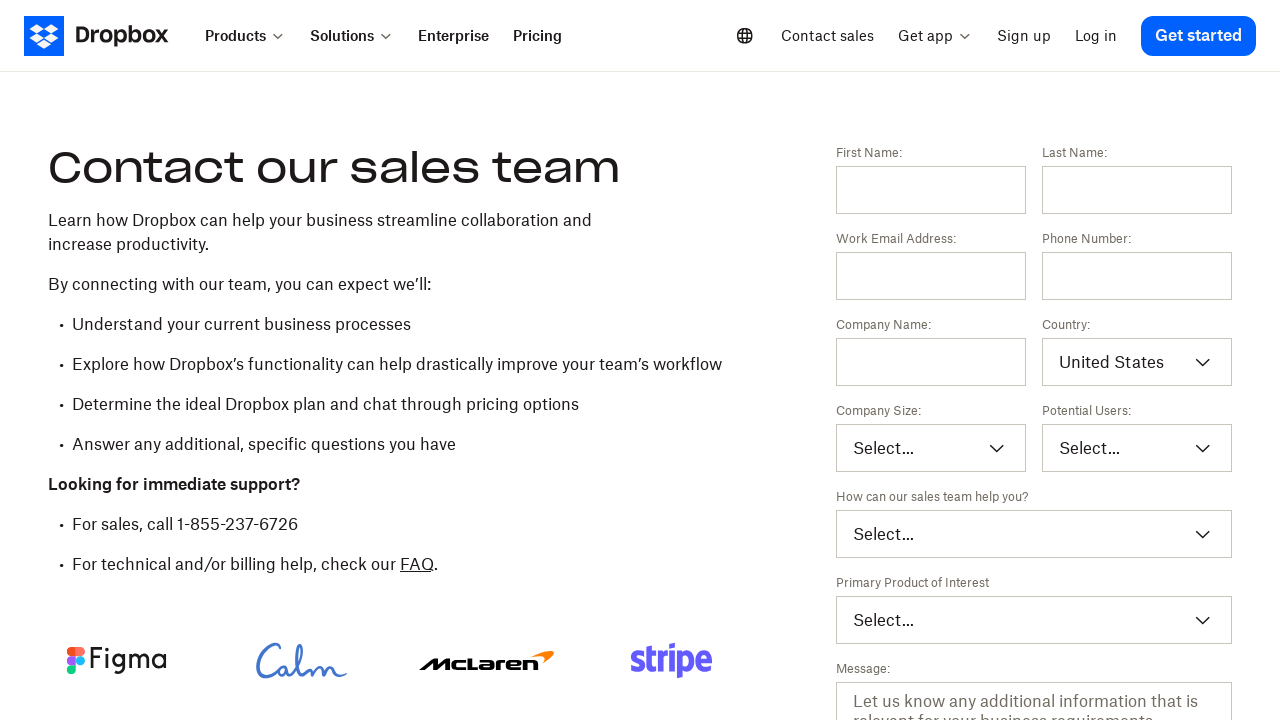

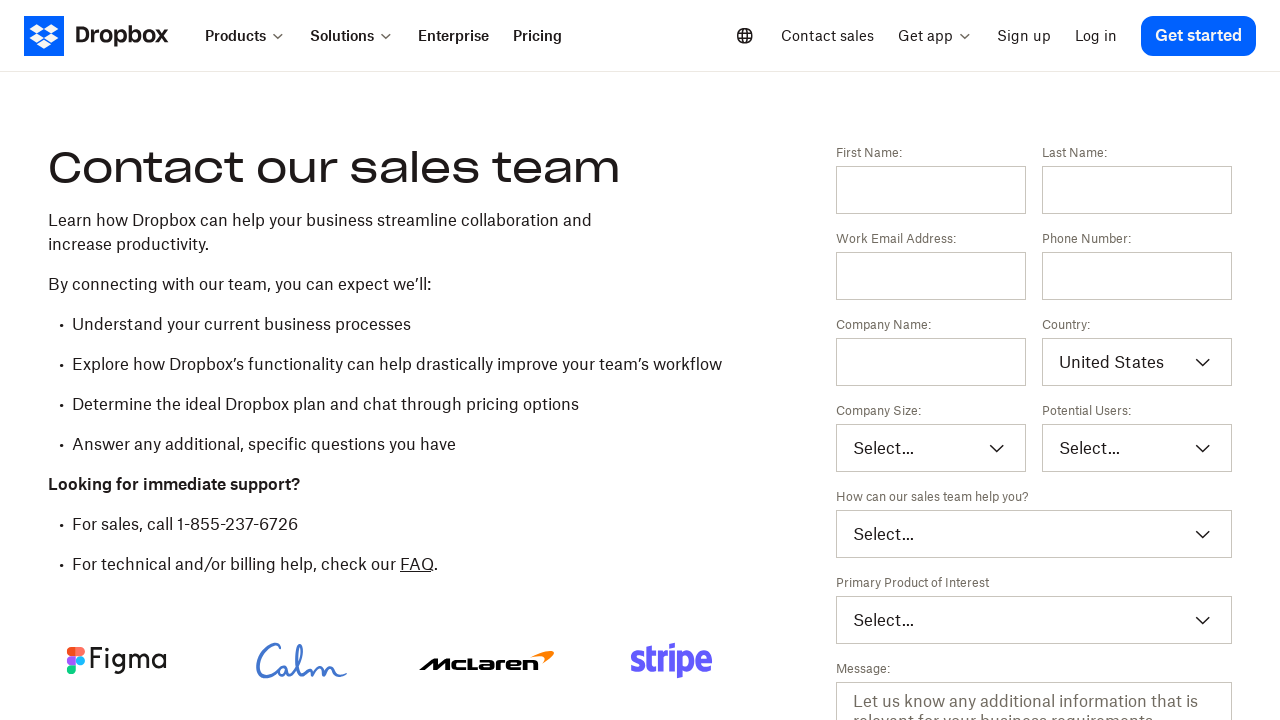